Tests a JavaScript prompt alert by clicking the third alert button, entering text into the prompt, accepting it, and verifying the entered text appears in the result

Starting URL: http://the-internet.herokuapp.com/javascript_alerts

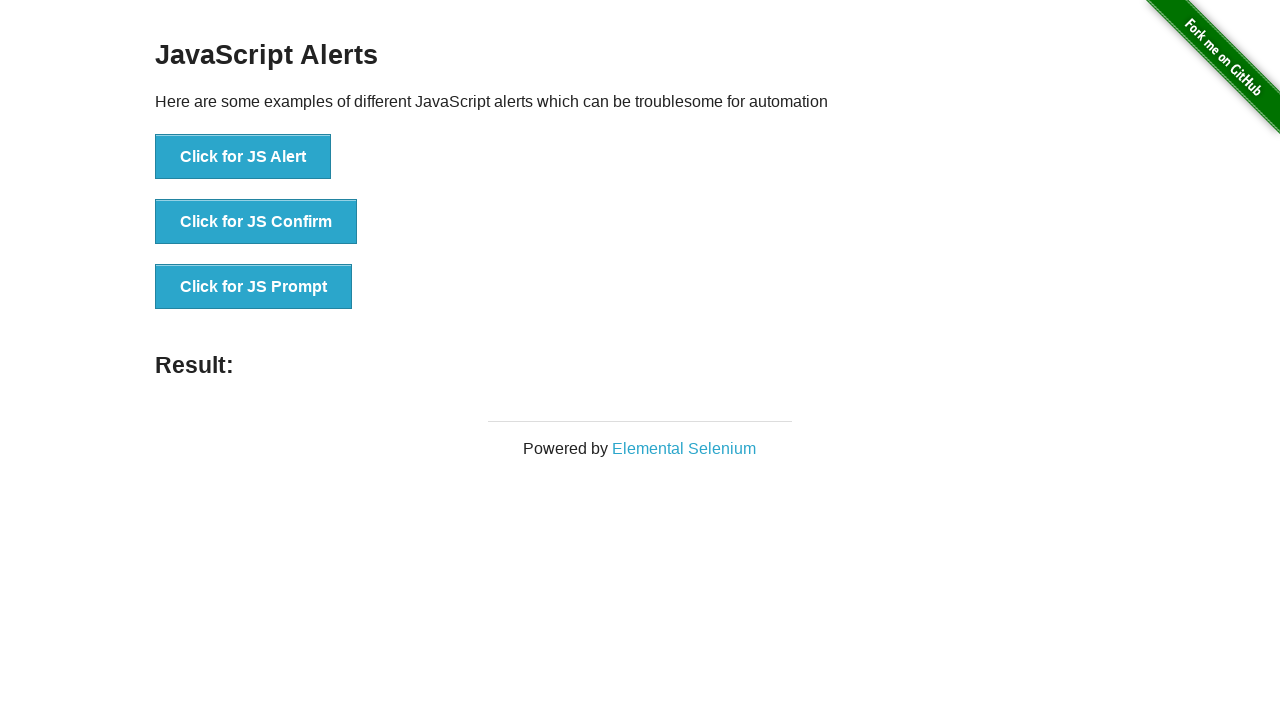

Set up dialog handler to accept prompt with 'Hello World'
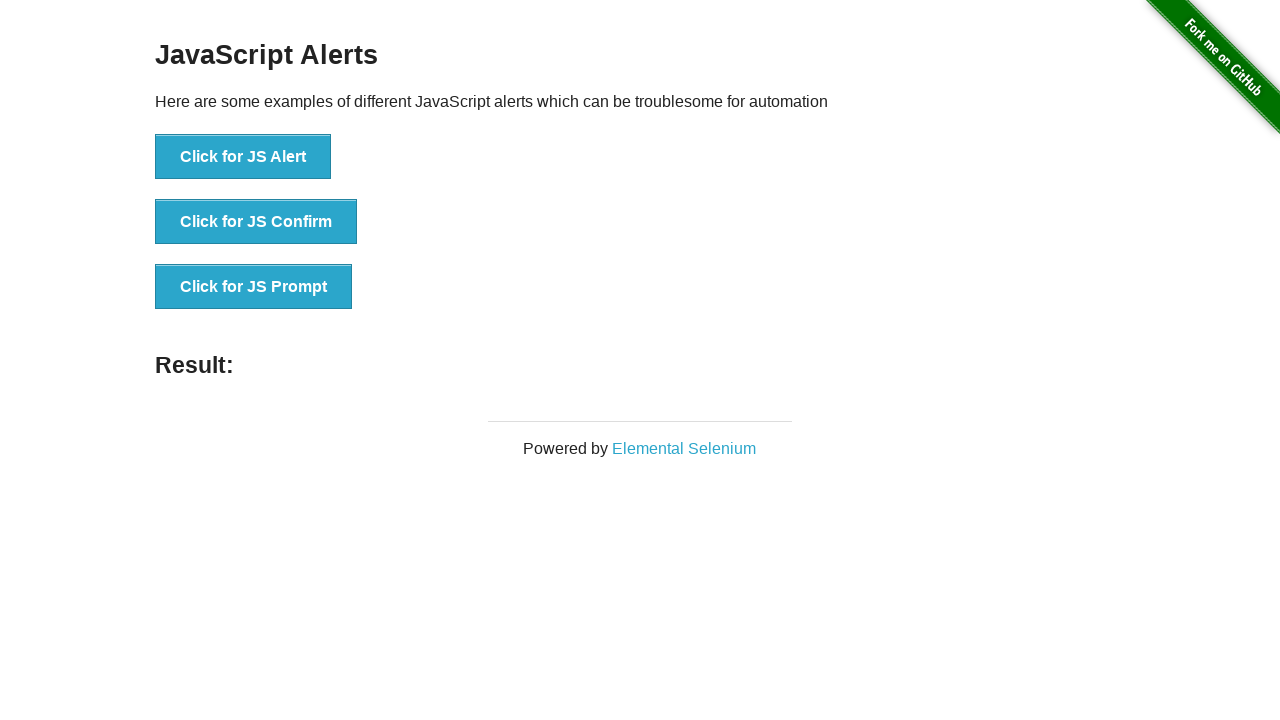

Clicked the third alert button to trigger JavaScript prompt at (254, 287) on xpath=//button[@onclick='jsPrompt()']
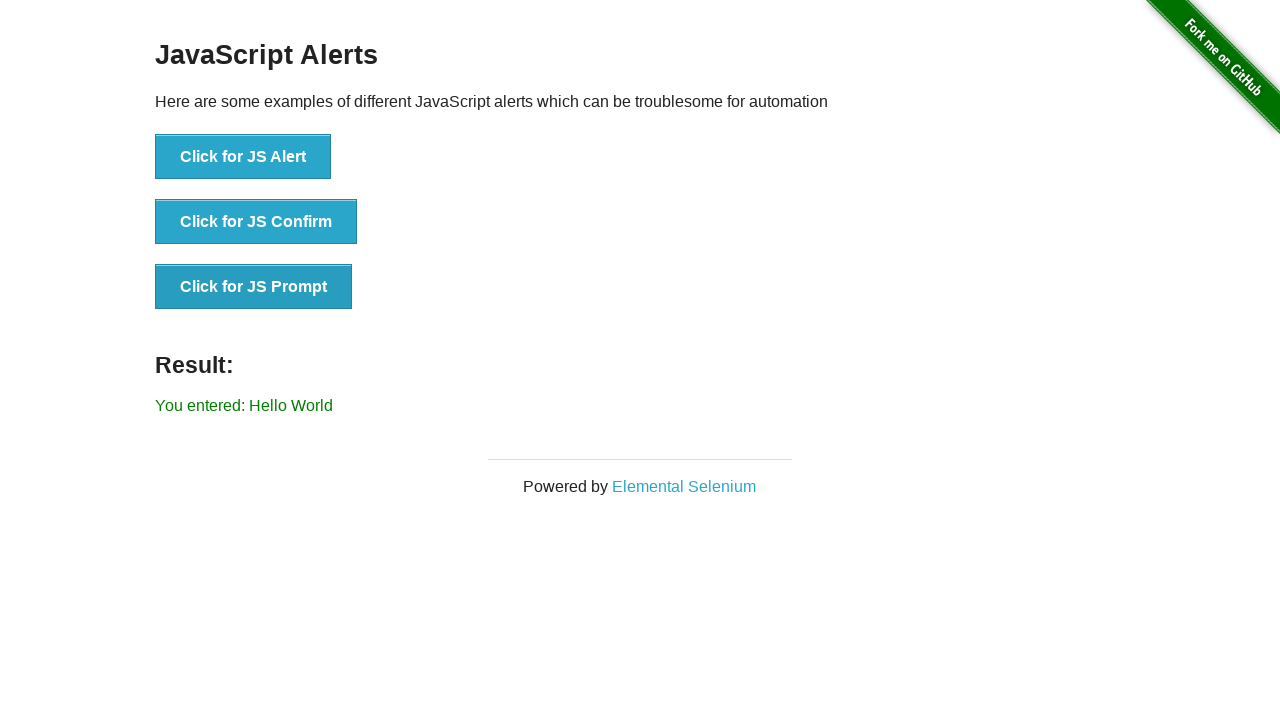

Result element appeared after prompt was accepted
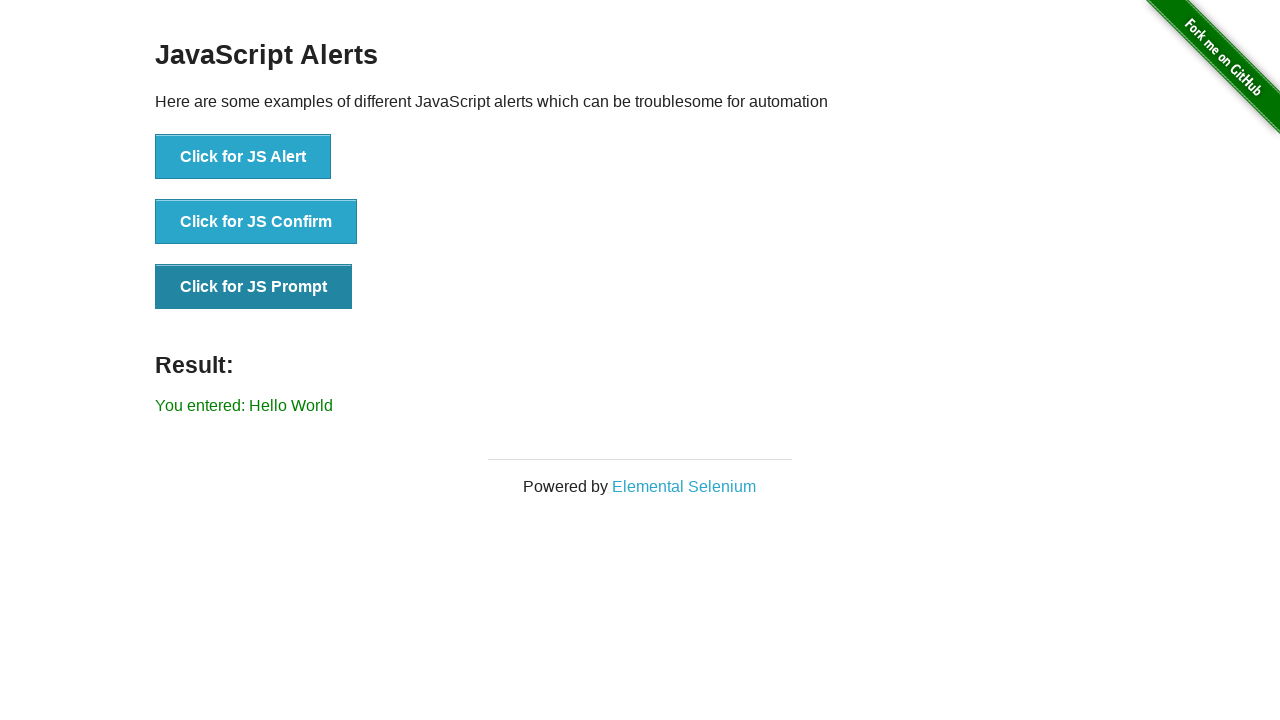

Retrieved result text from the page
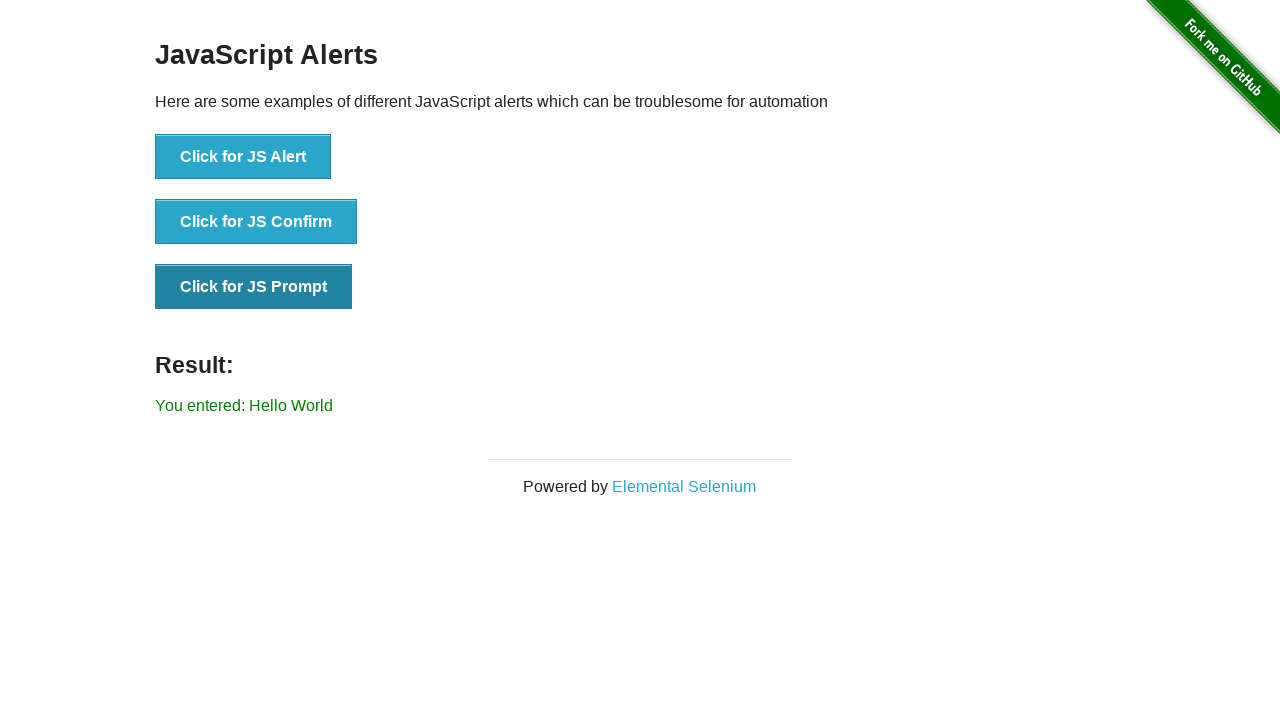

Verified that entered text 'Hello World' appears in result message
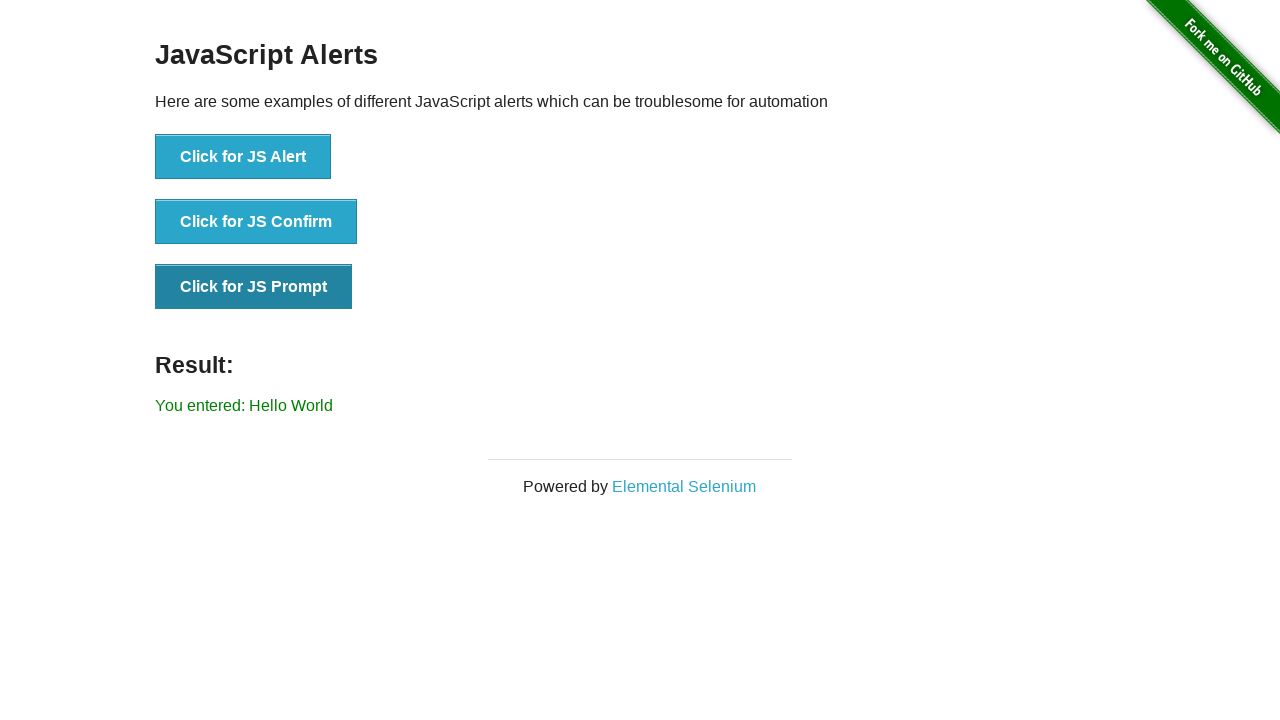

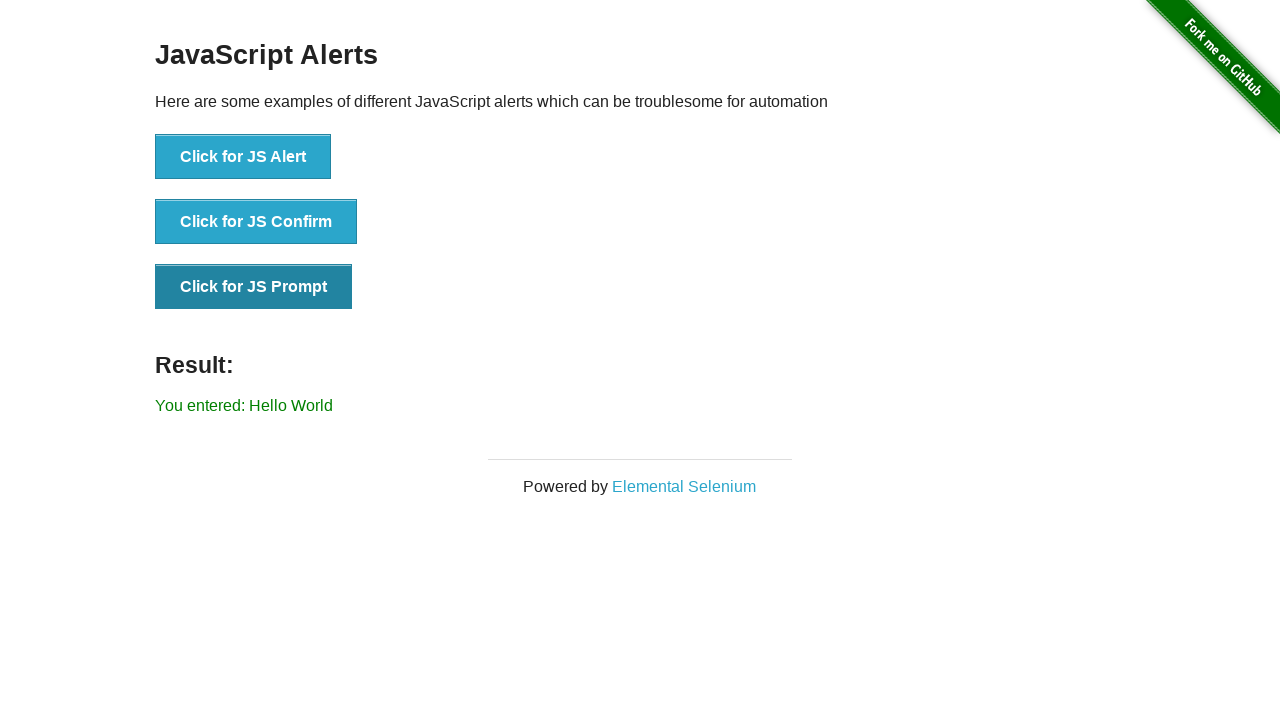